Tests Radio Button functionality by clicking on Radio3 button and verifying it is selected

Starting URL: https://www.rahulshettyacademy.com/AutomationPractice/

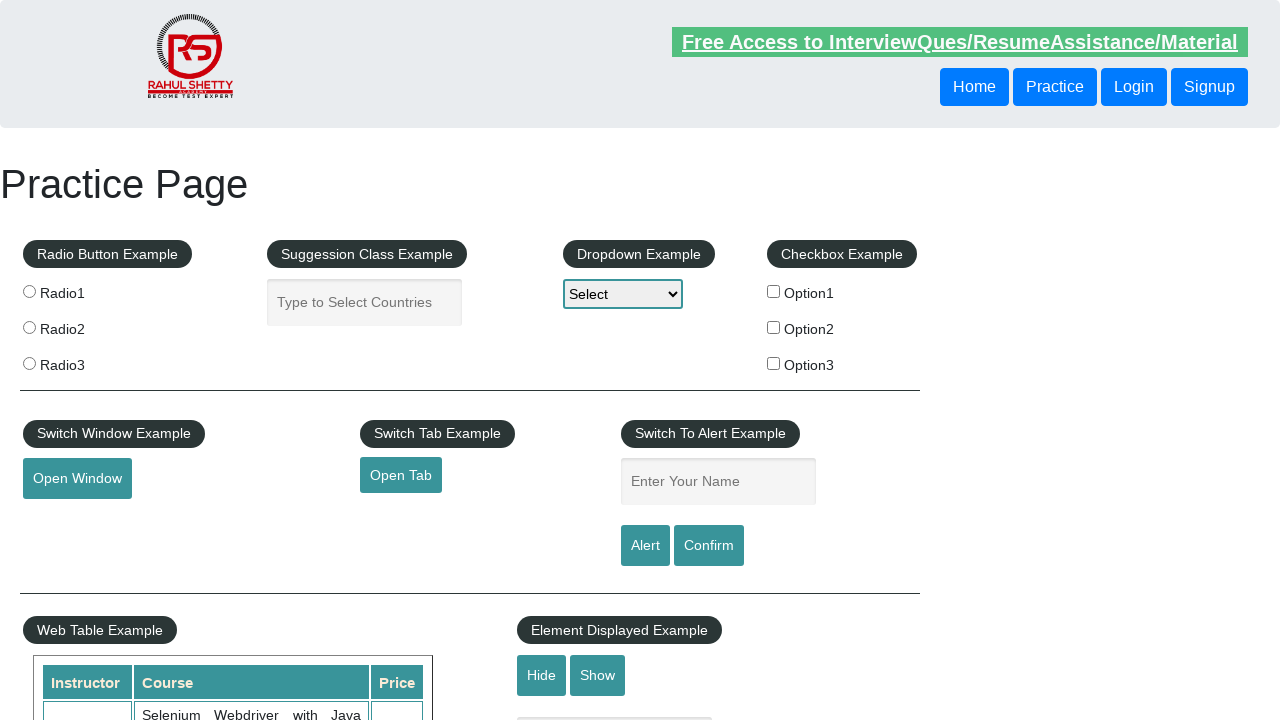

Navigated to Radio Button Example page
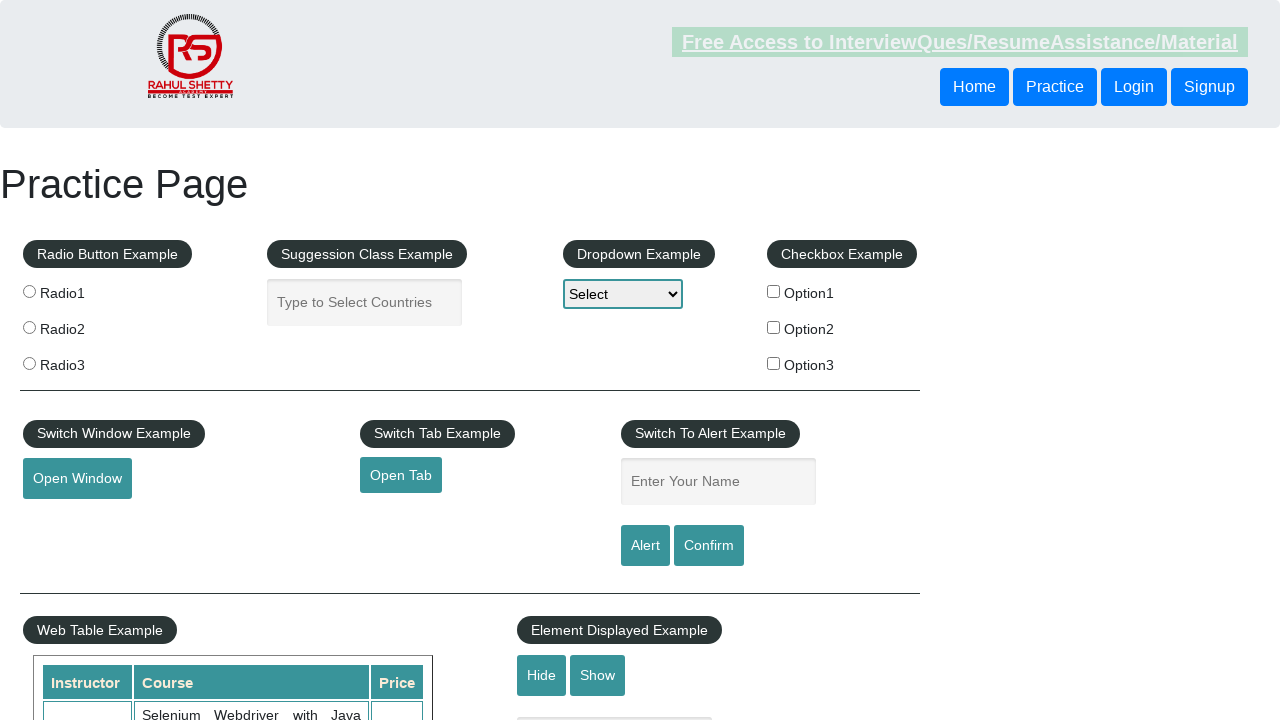

Clicked on Radio3 button at (29, 363) on input[value='radio3']
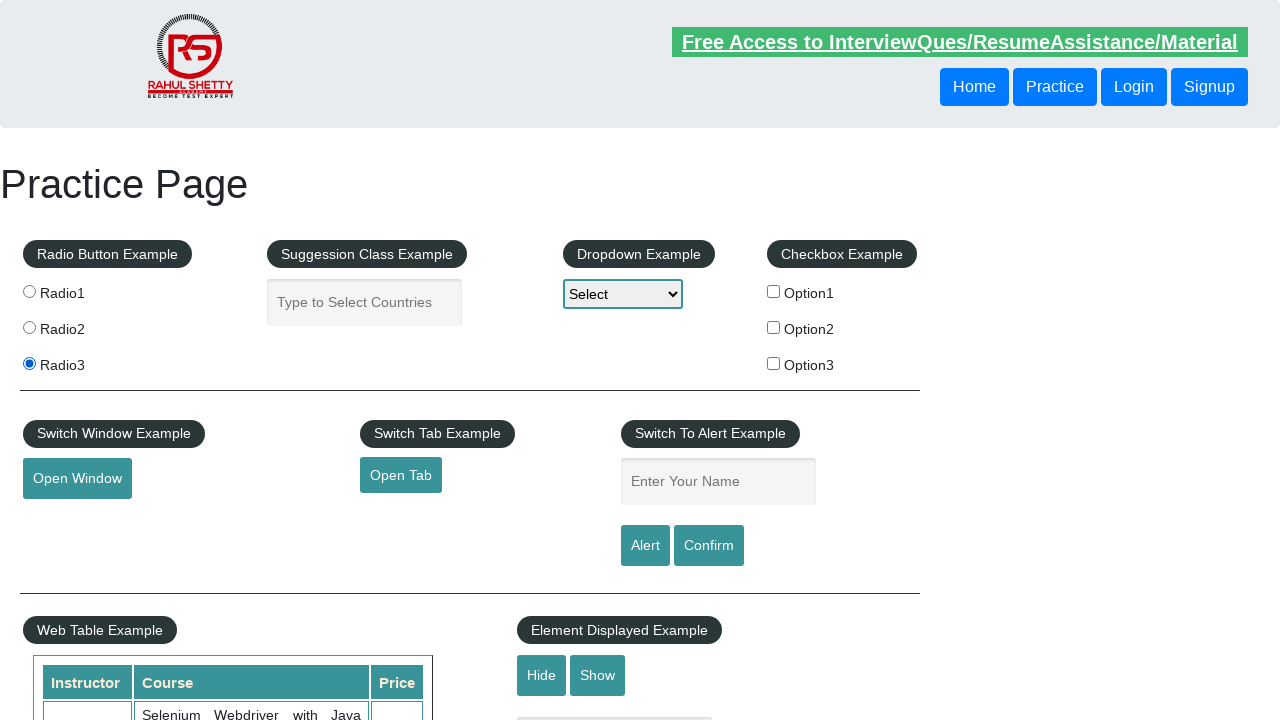

Verified Radio3 button is selected
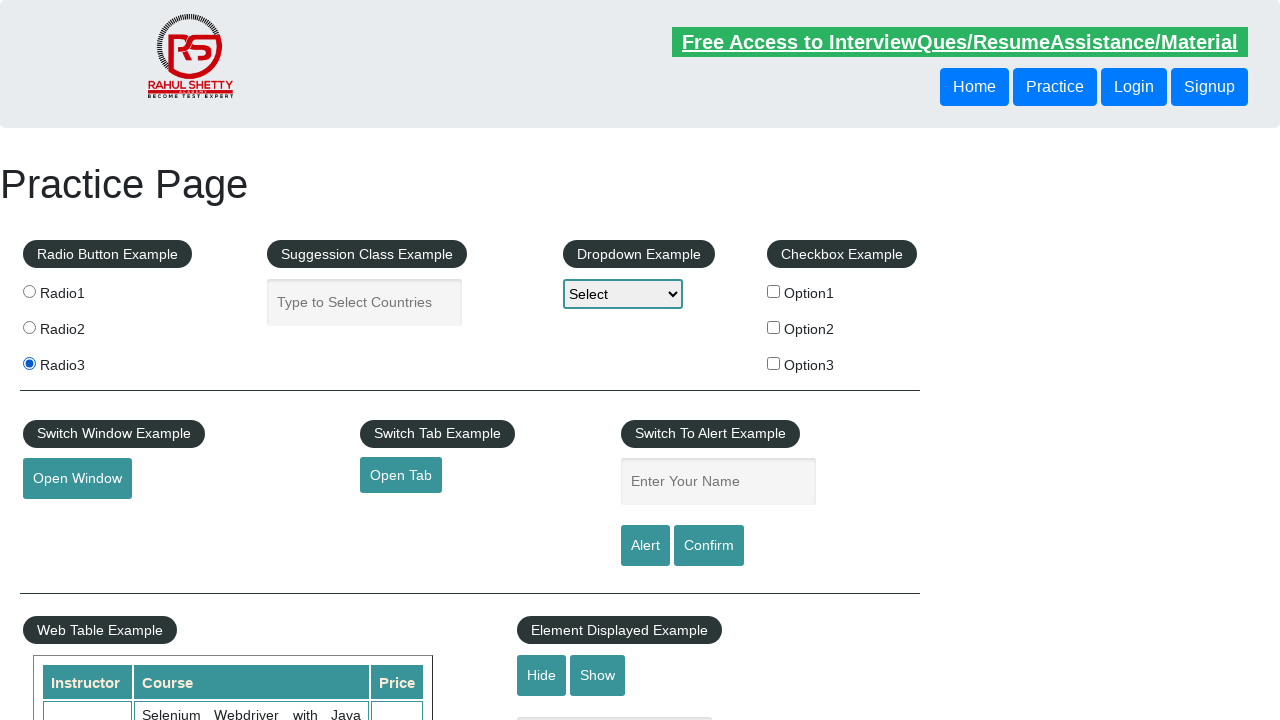

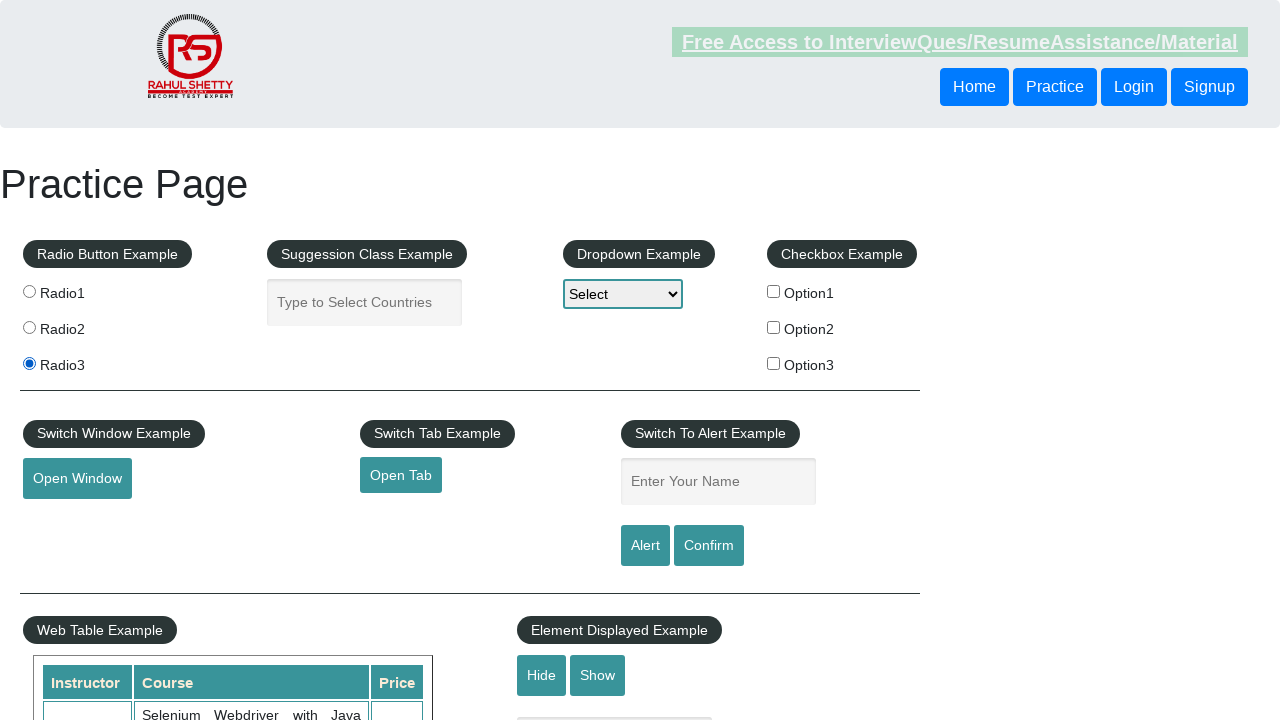